Tests the add element functionality by clicking the "Add Element" button and verifying a new element appears

Starting URL: https://the-internet.herokuapp.com/

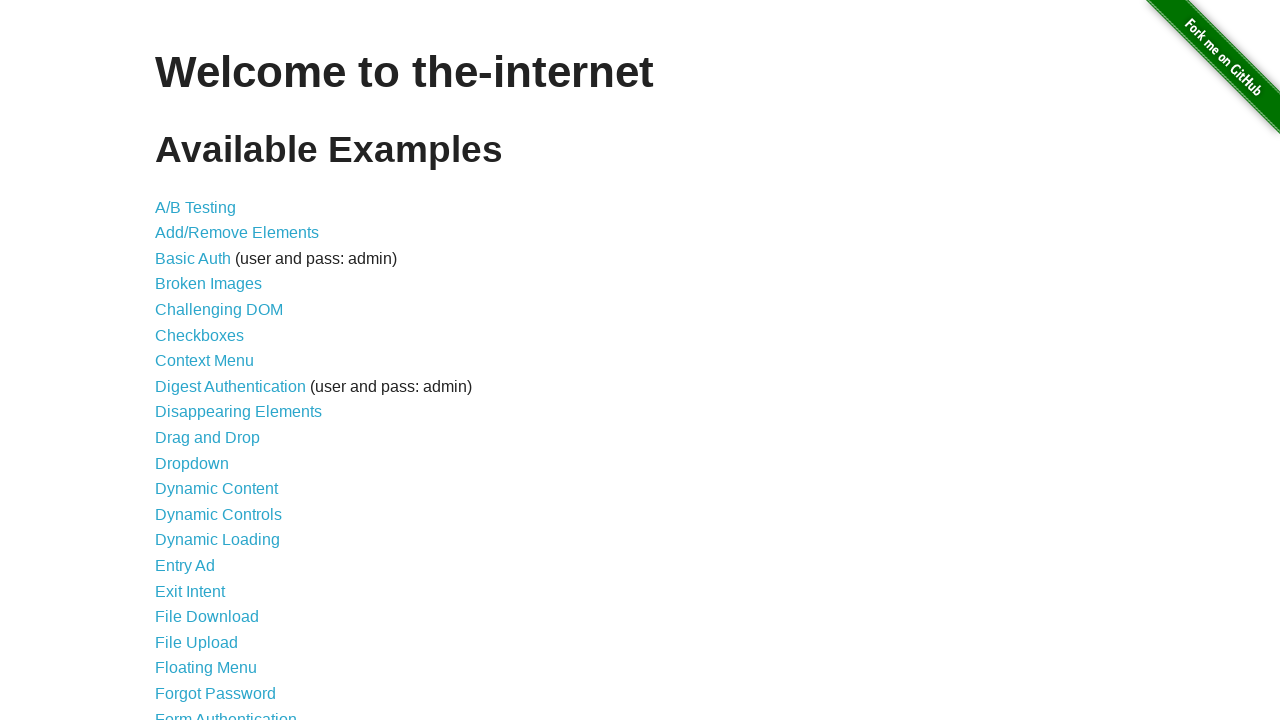

Clicked on Add/Remove Elements link at (237, 233) on a[href='/add_remove_elements/']
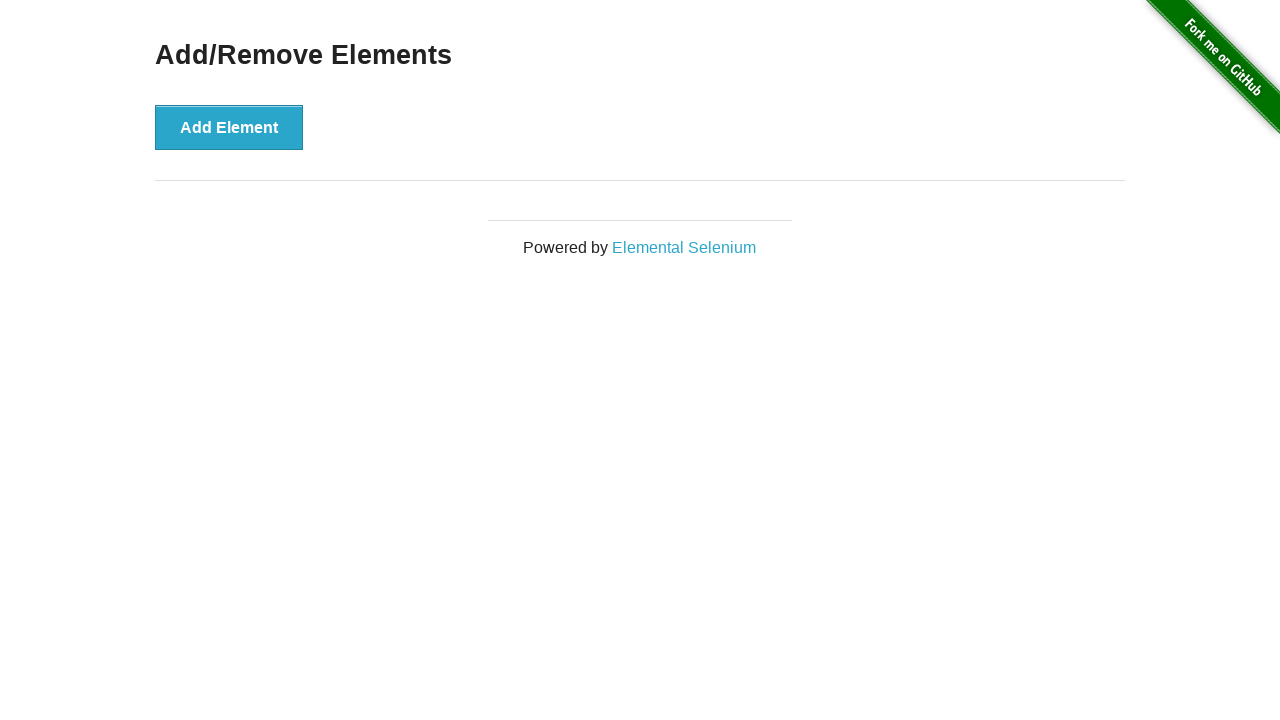

Clicked Add Element button at (229, 127) on button[onclick='addElement()']
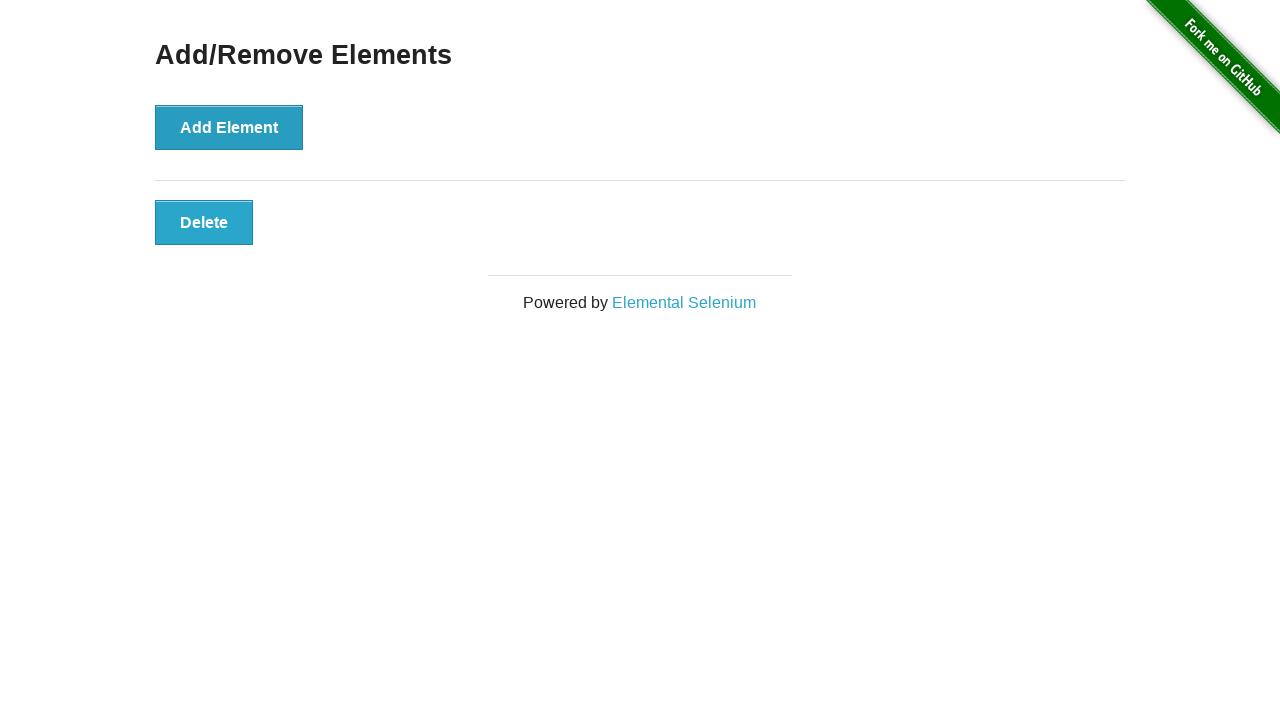

Verified new element was added to the page
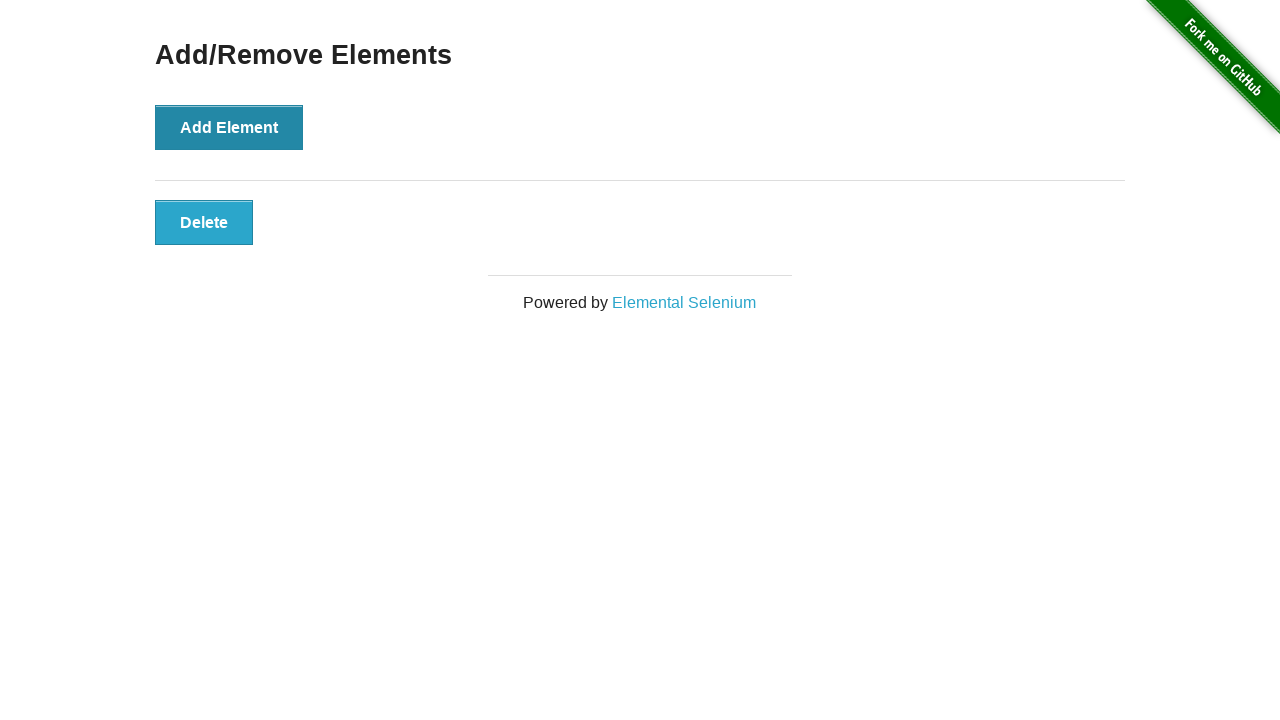

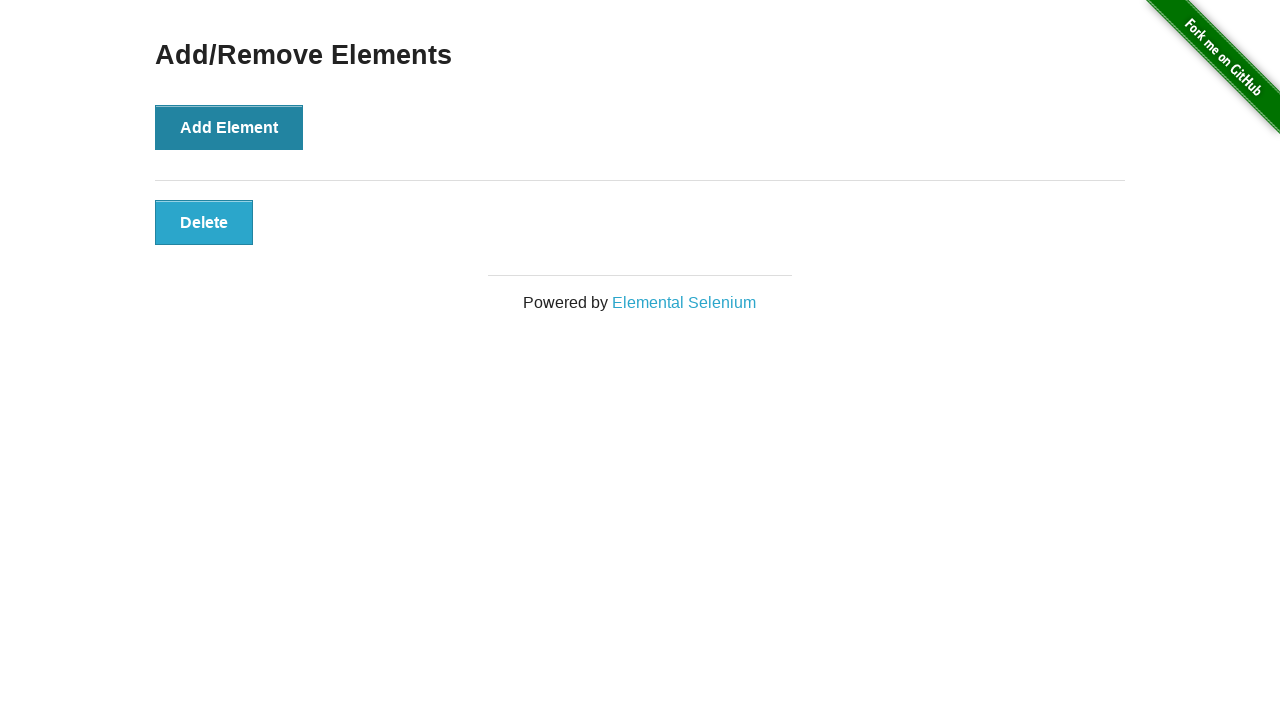